Tests JavaScript confirm alert handling by clicking a button that triggers a confirm dialog, dismissing the alert, and verifying the result message

Starting URL: https://the-internet.herokuapp.com/javascript_alerts

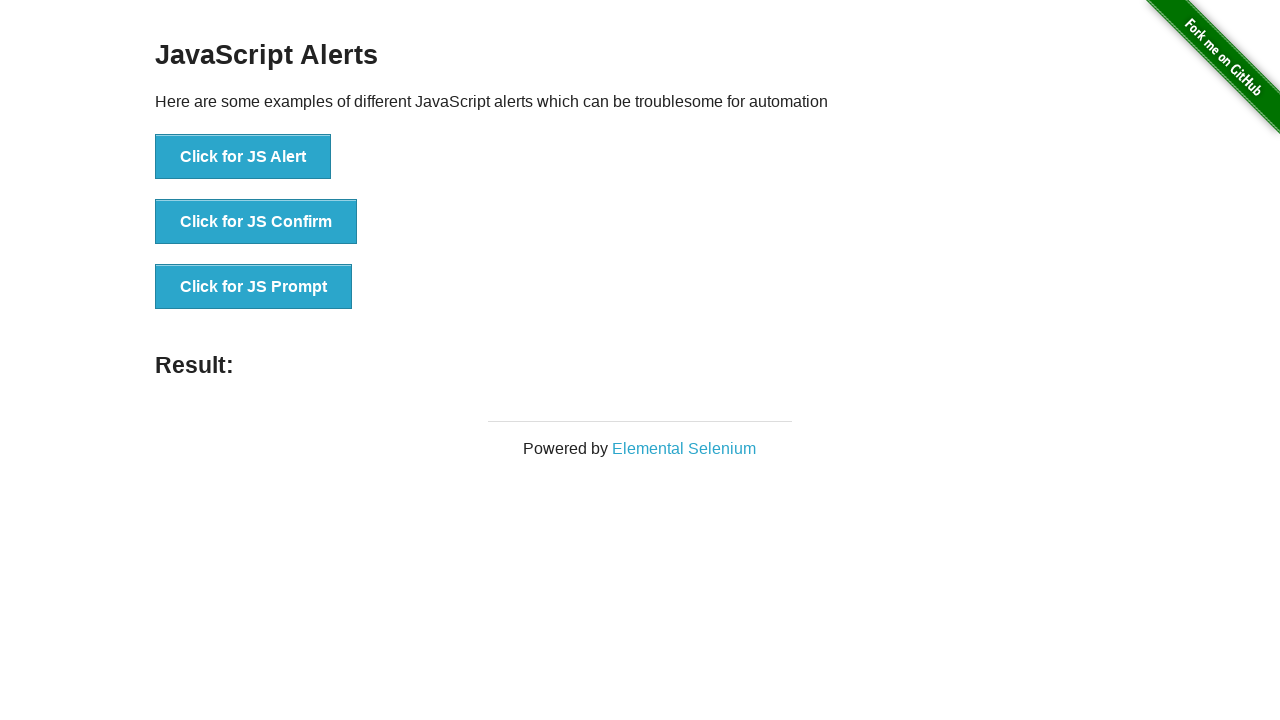

Clicked the JS Confirm button at (256, 222) on (//button)[2]
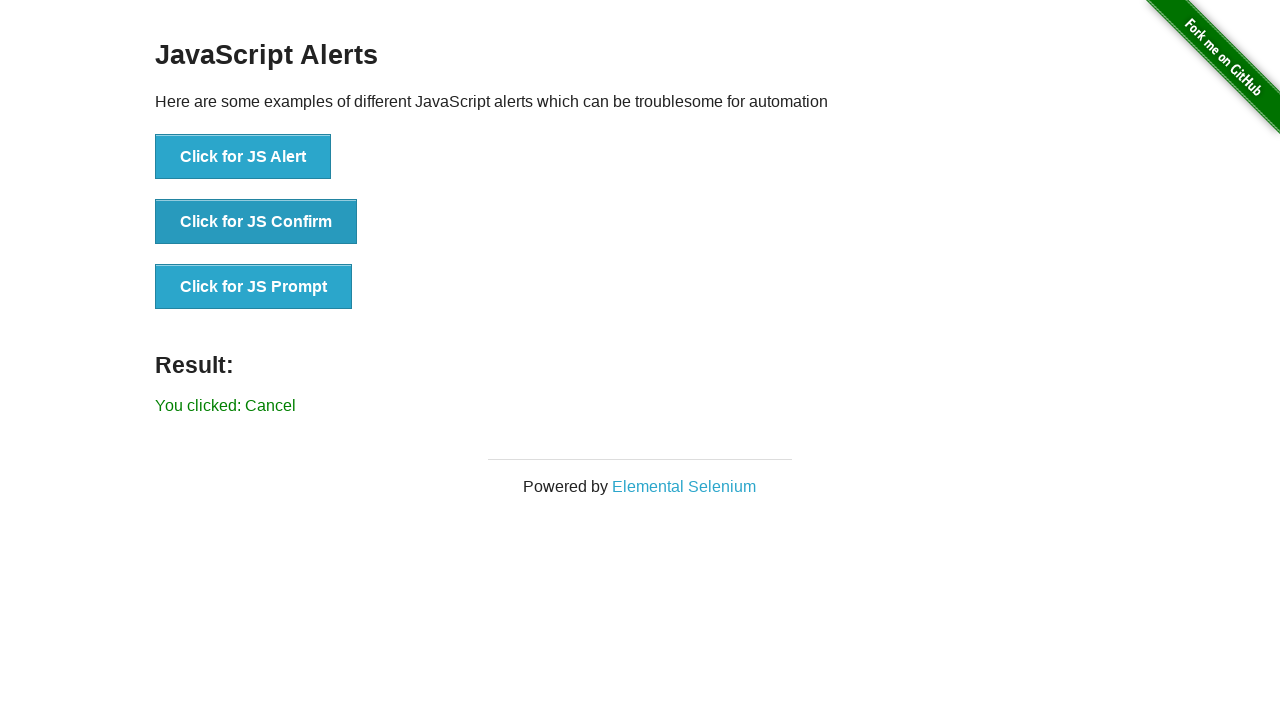

Set up dialog handler to dismiss confirm alert
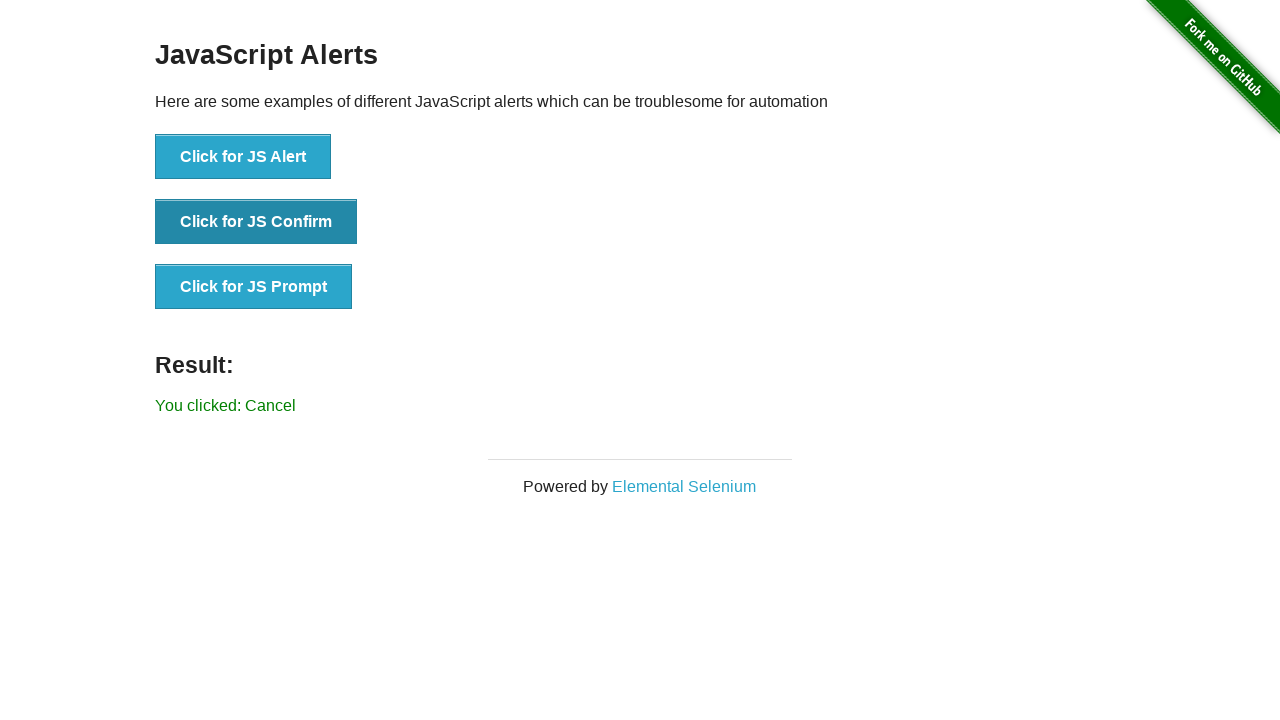

Waited for result message to appear after dismissing confirm alert
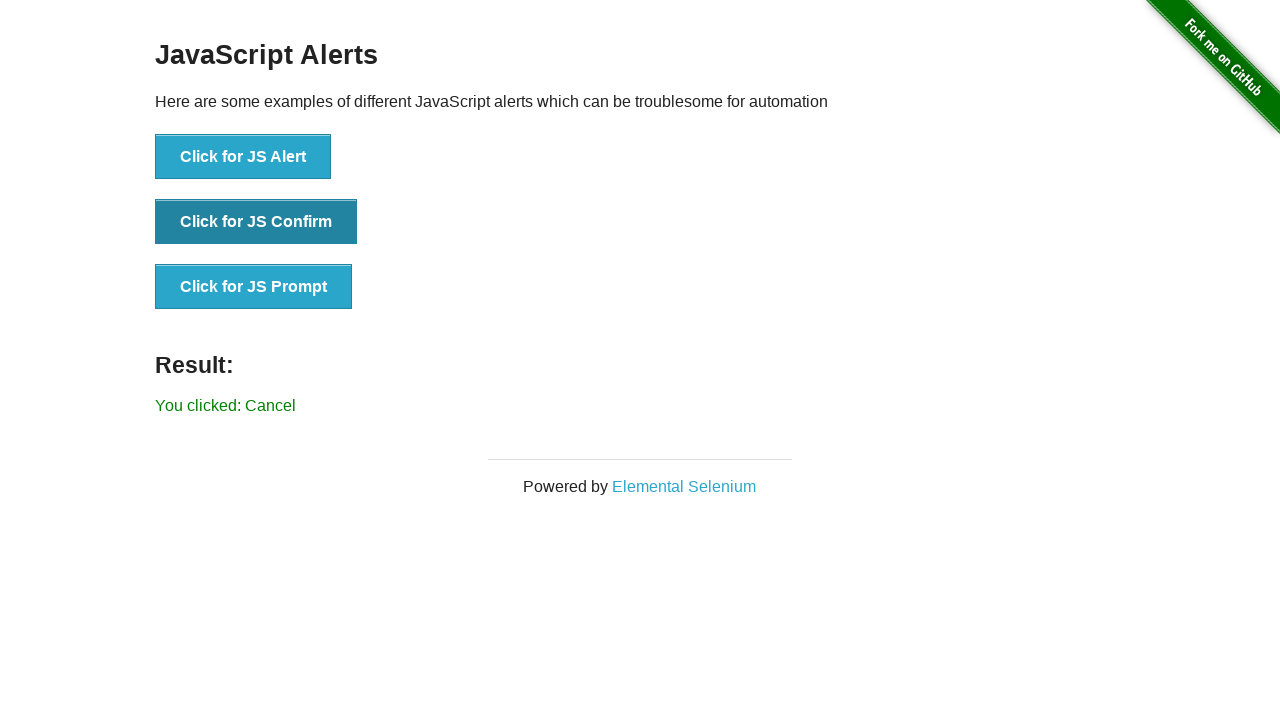

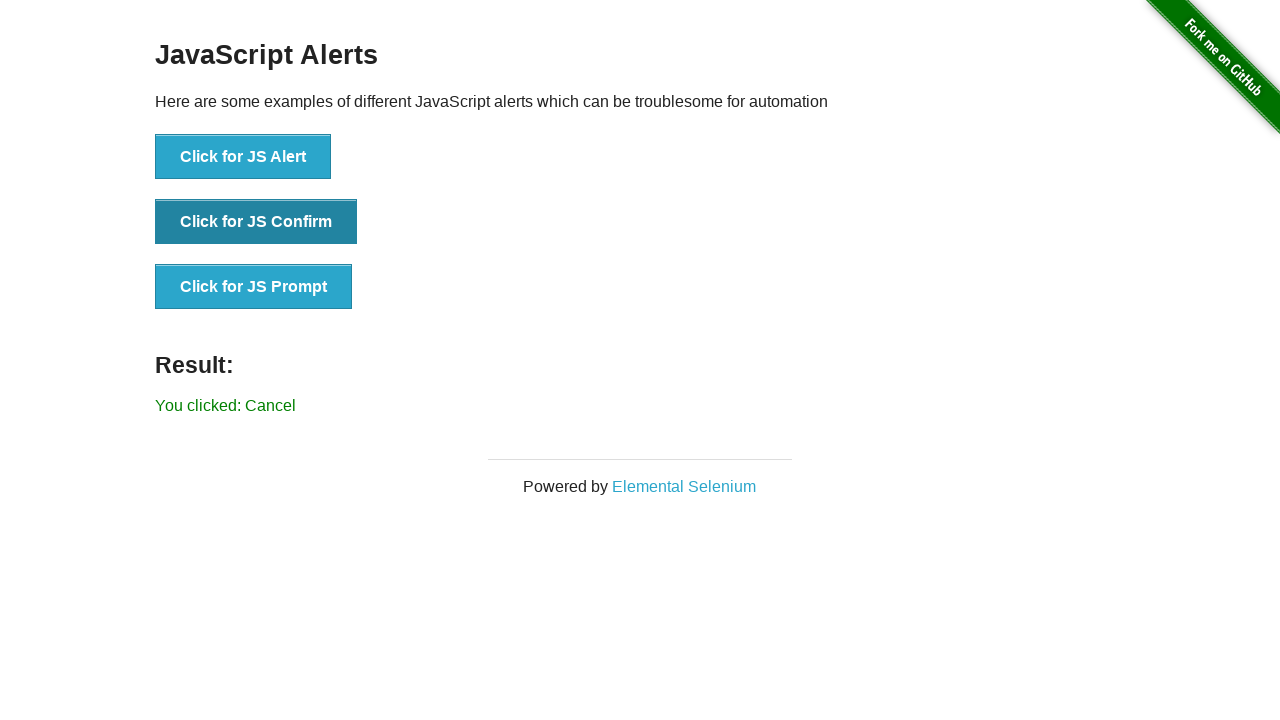